Tests dismissing a JavaScript confirm dialog by clicking a button that triggers a JS confirm, then canceling it and verifying the result message

Starting URL: https://automationfc.github.io/basic-form/

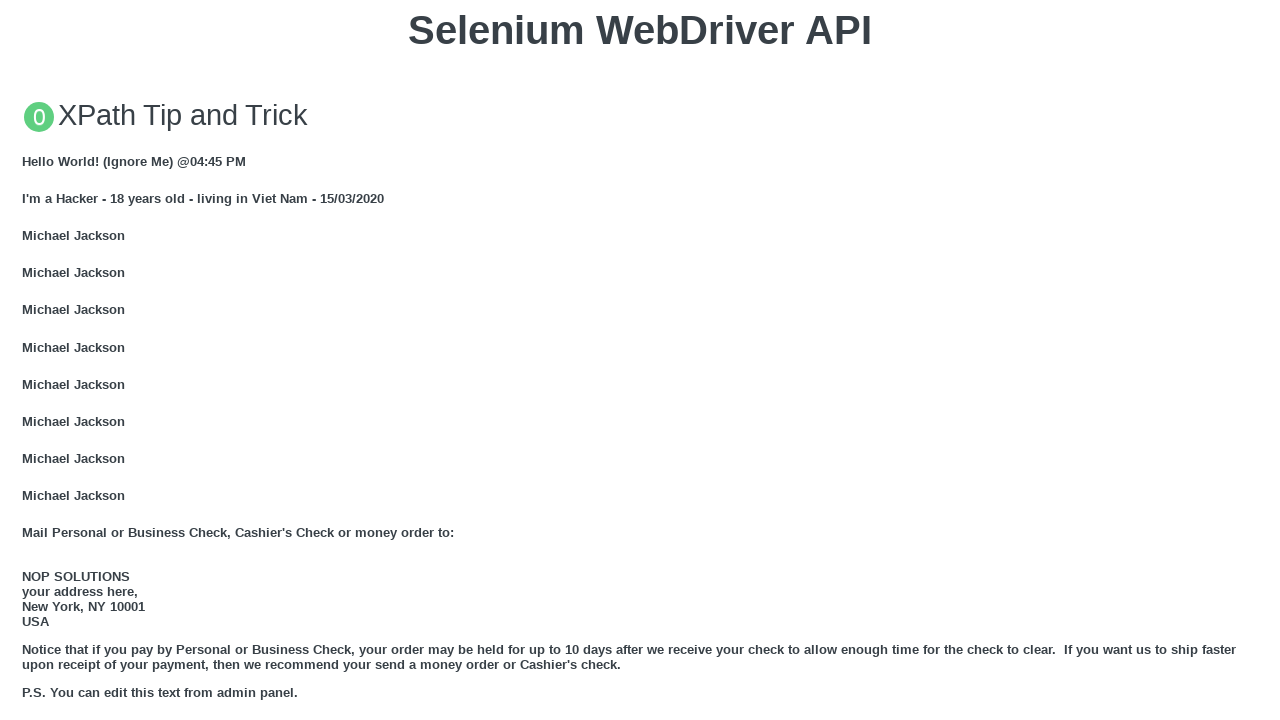

Set up dialog handler to dismiss confirm dialog
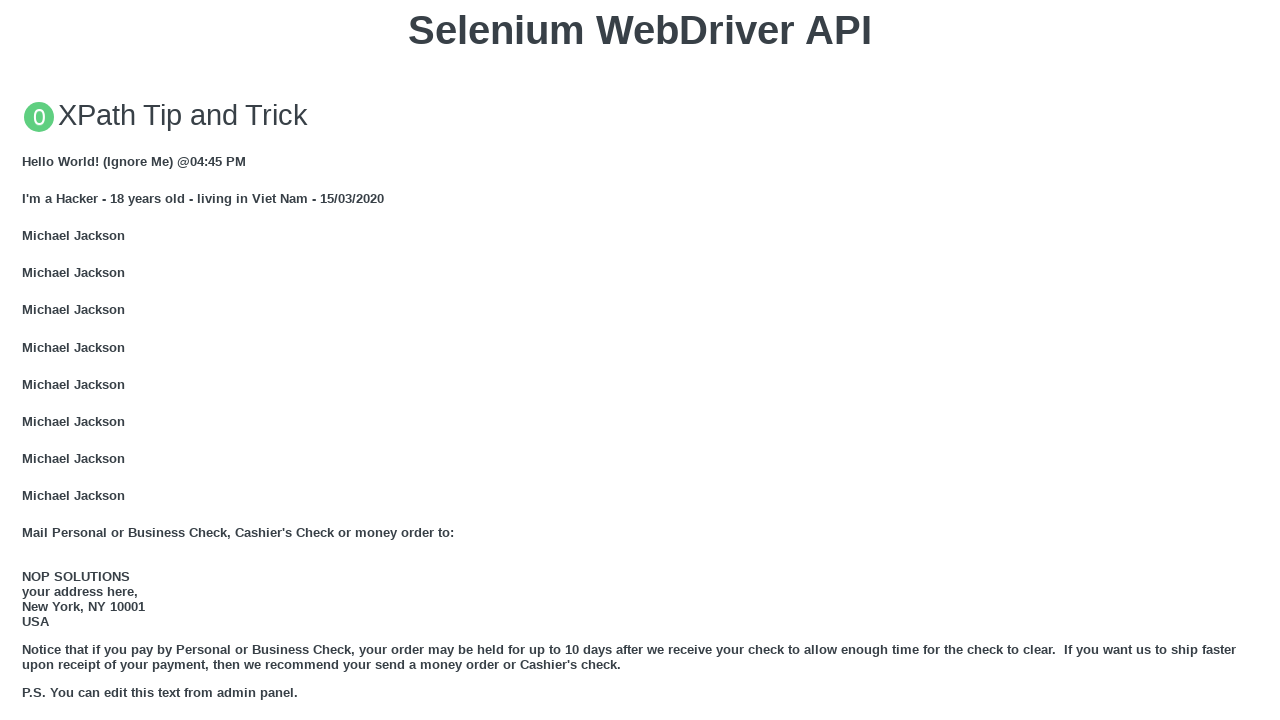

Clicked button to trigger JavaScript confirm dialog at (640, 360) on button[onclick='jsConfirm()']
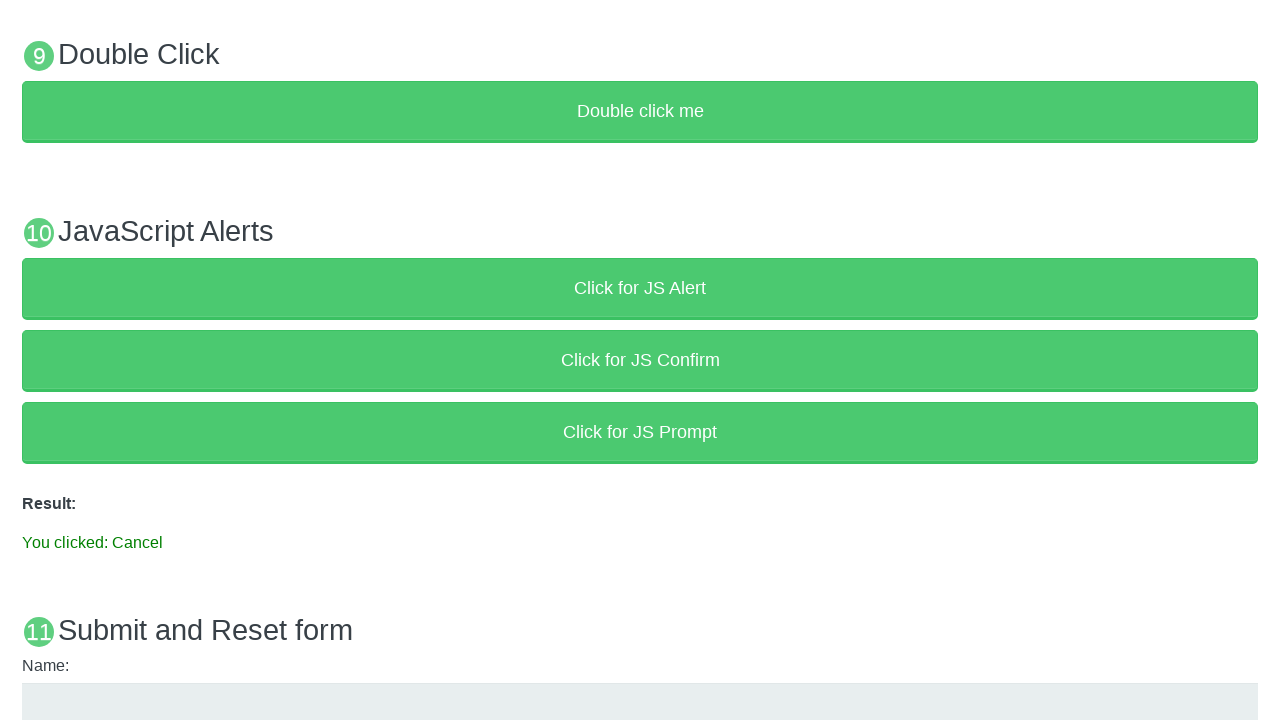

Confirmed dialog was dismissed and result message appeared
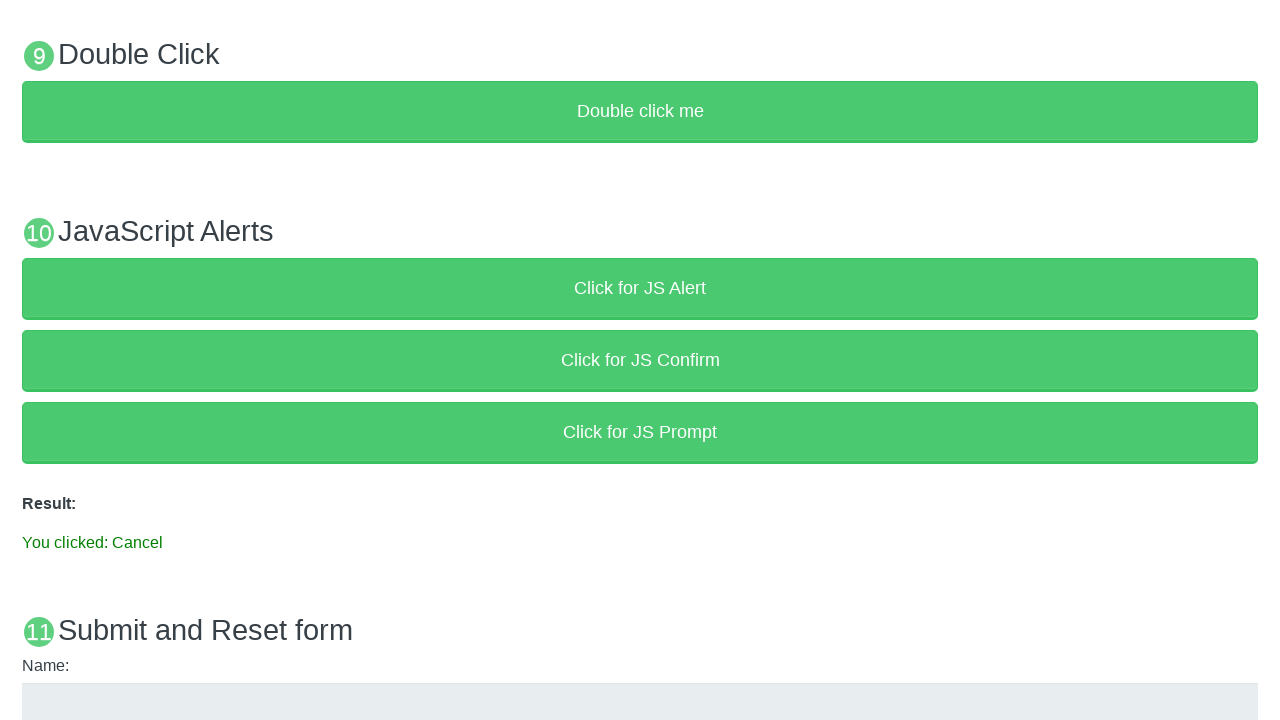

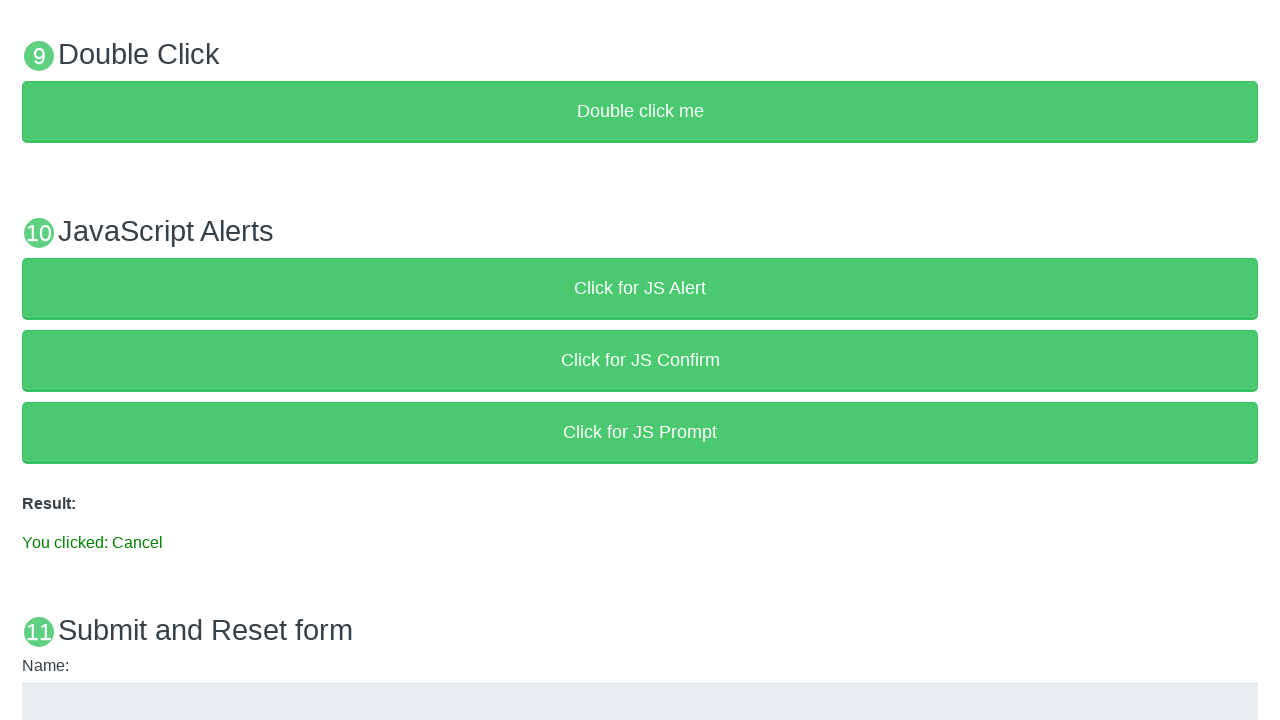